Fills the email field in the application form

Starting URL: https://demoqa.com/text-box

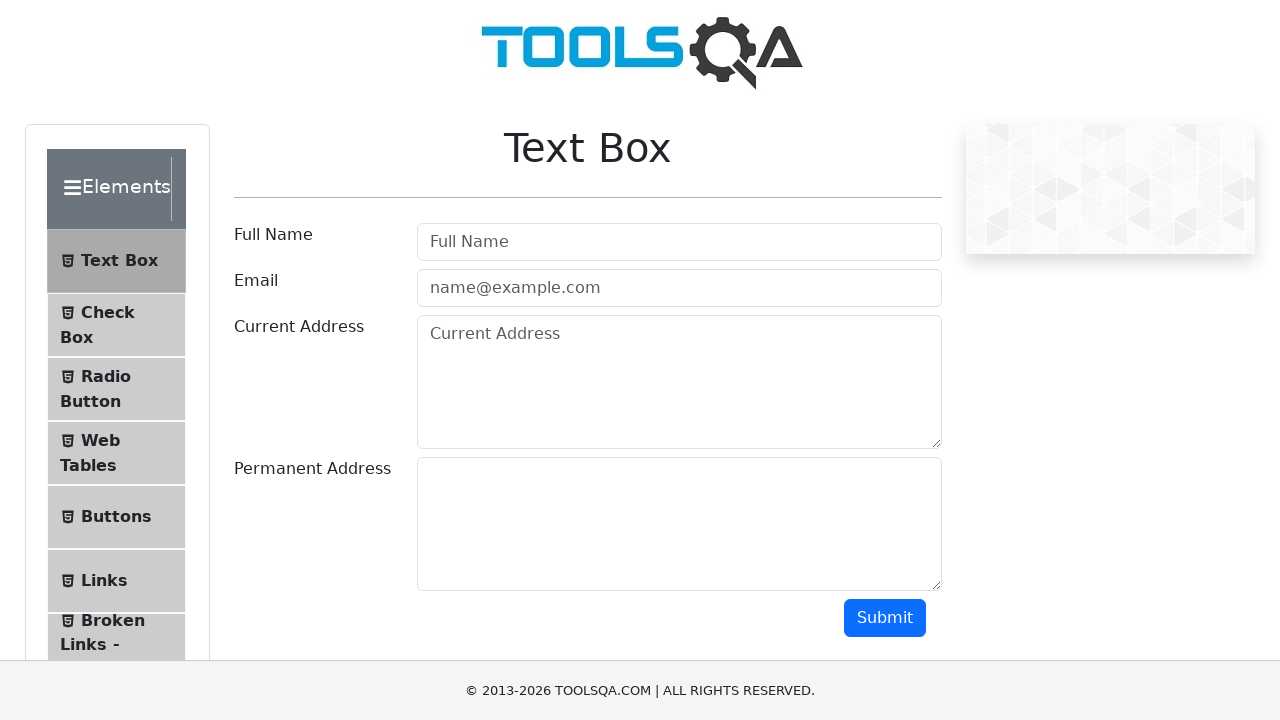

Filled email field with 'Manirajan' on #userEmail
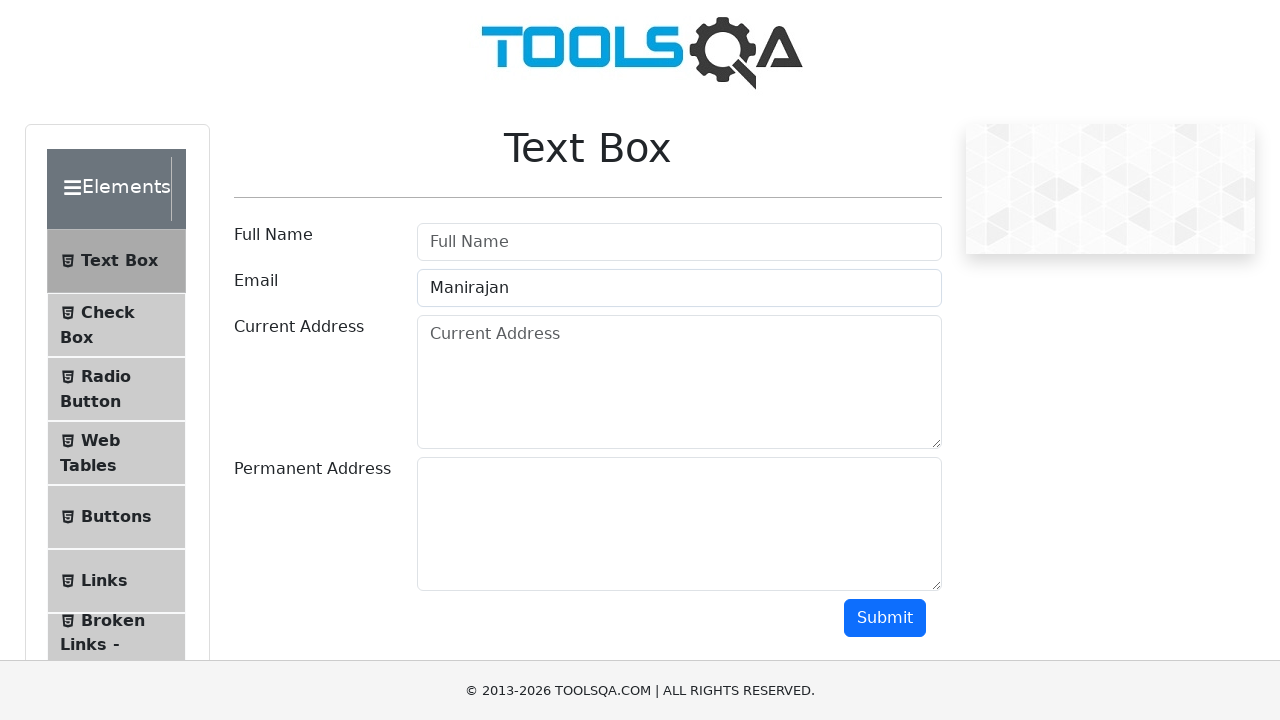

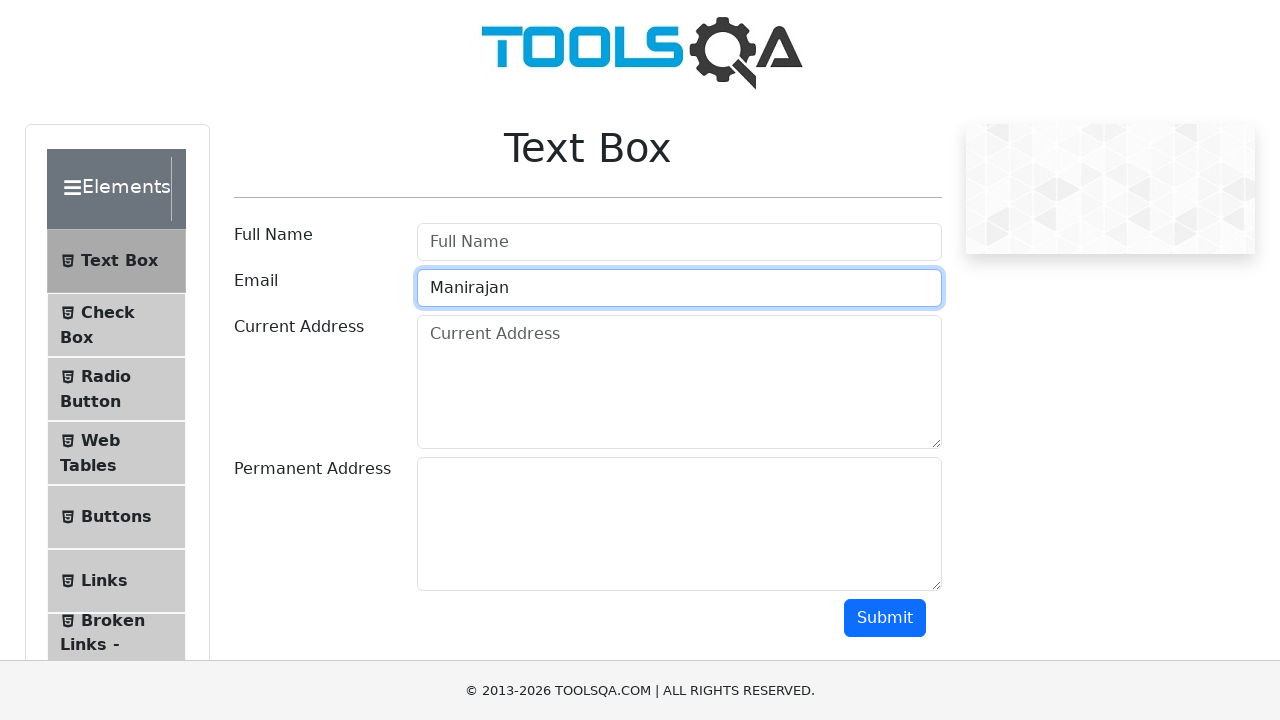